Tests JavaScript alert handling by triggering a confirmation dialog and dismissing it with the cancel button

Starting URL: https://the-internet.herokuapp.com/javascript_alerts

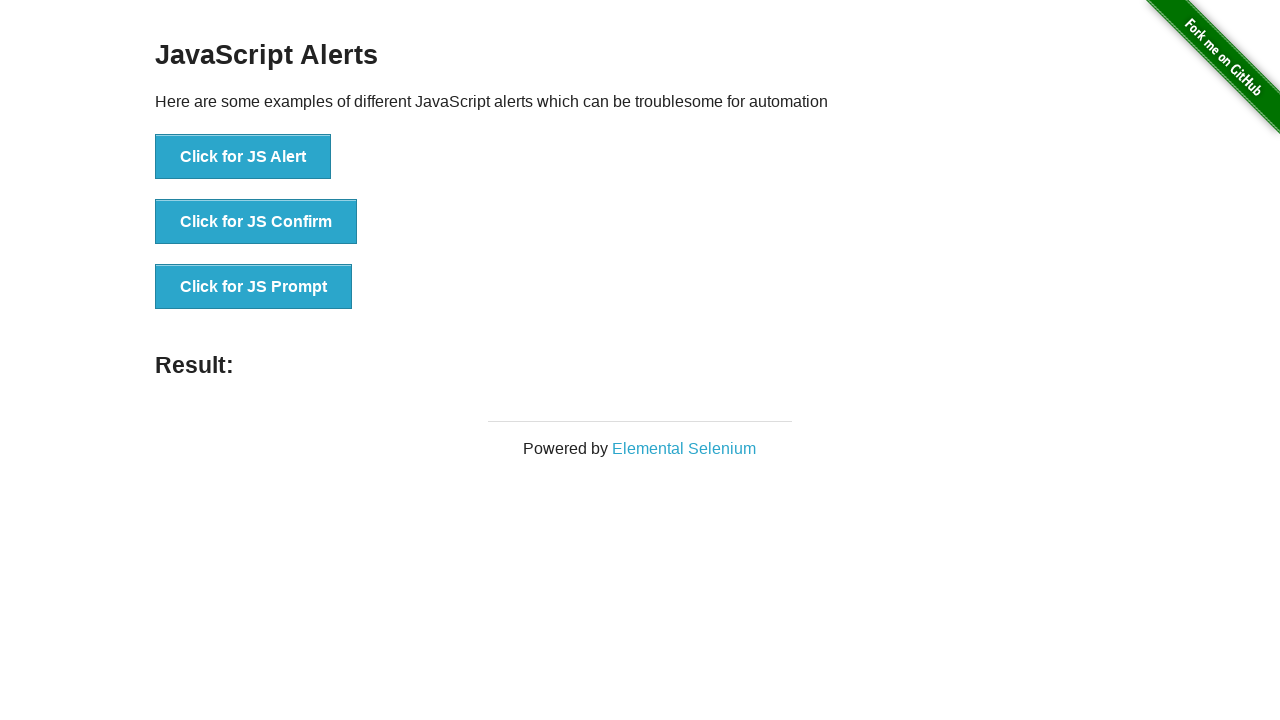

Clicked button to trigger JS Confirm dialog at (256, 222) on xpath=//button[text()='Click for JS Confirm']
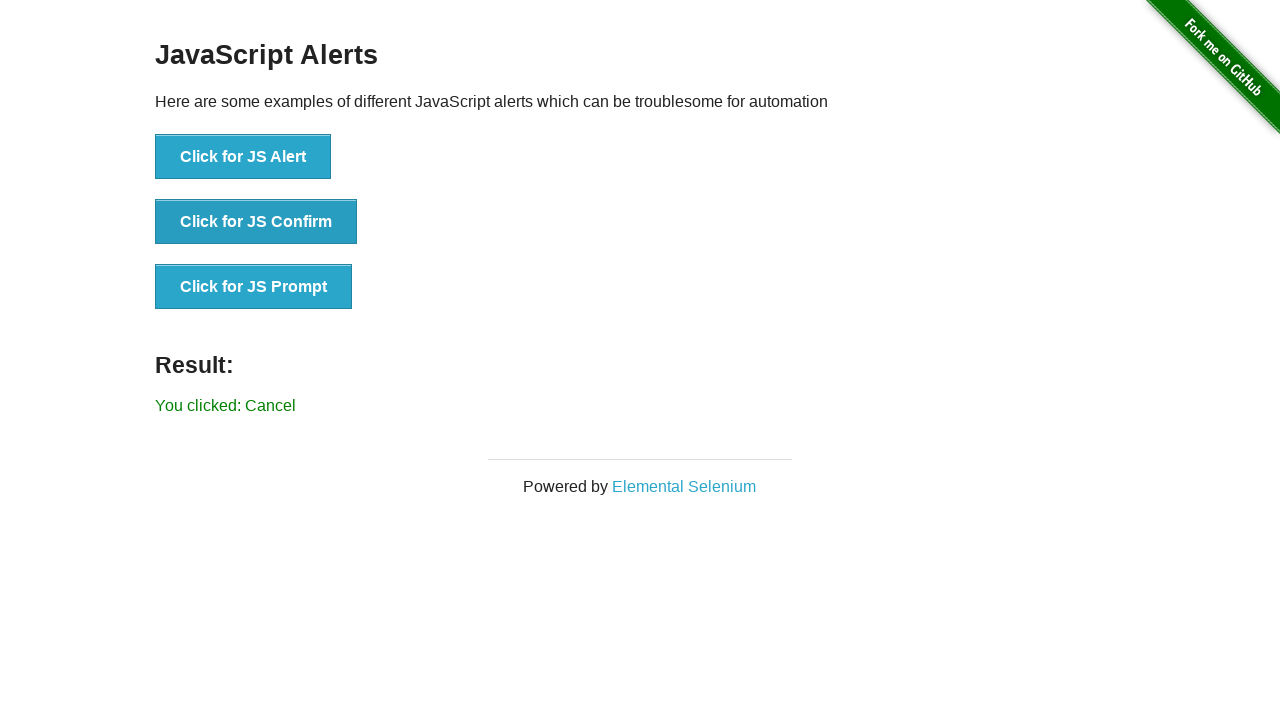

Set up dialog handler to dismiss alerts
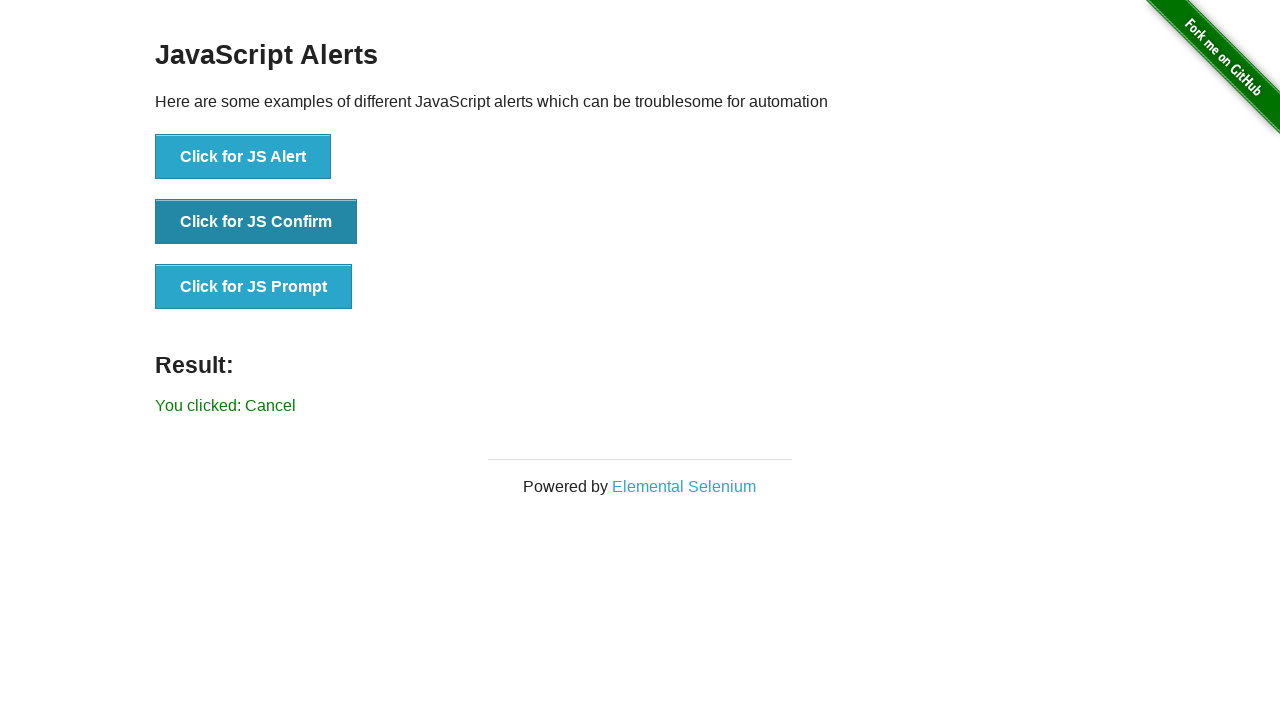

Triggered dialog again to test handler - confirmed dismiss was clicked at (256, 222) on xpath=//button[text()='Click for JS Confirm']
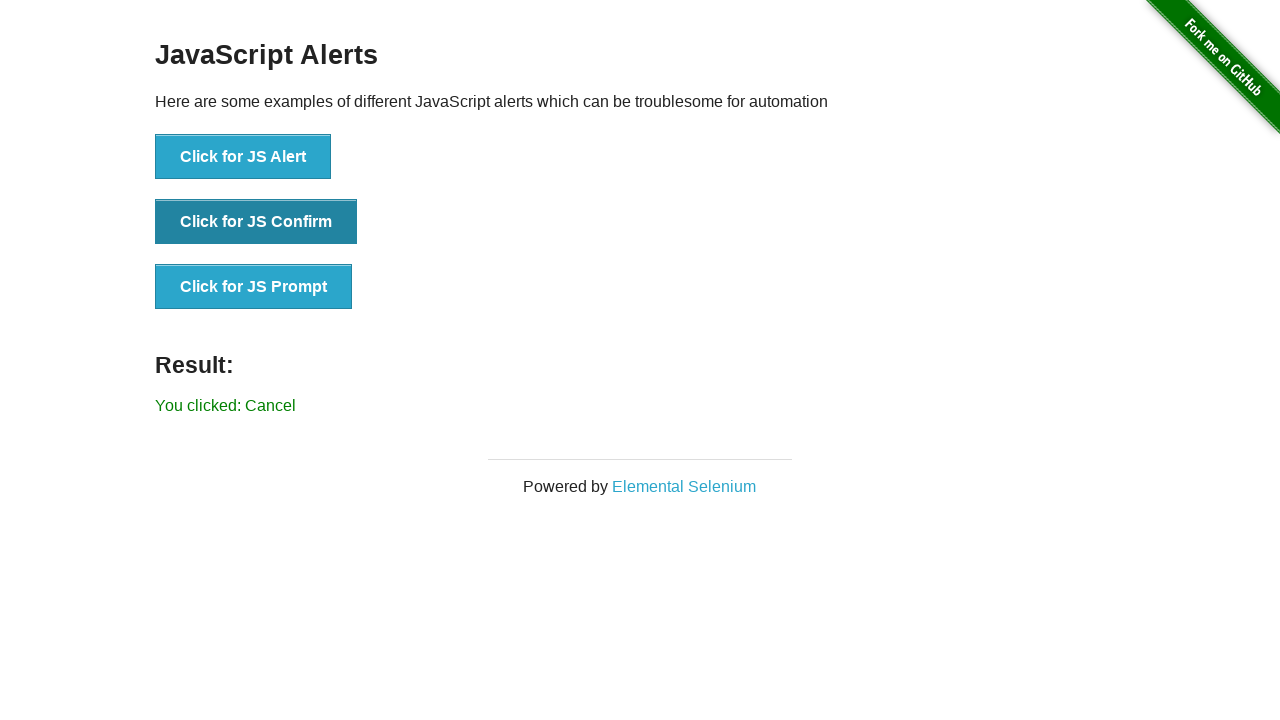

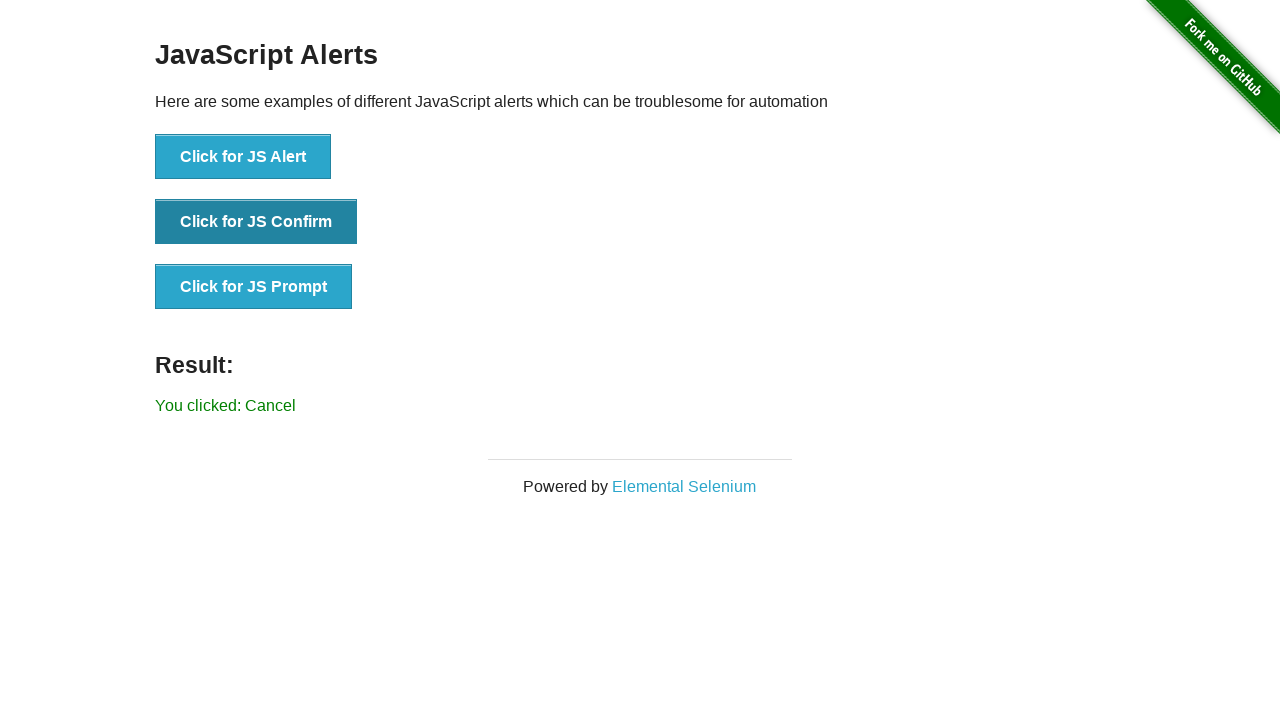